Changes the currency selection on OpenCart to USD

Starting URL: http://opencart.abstracta.us/

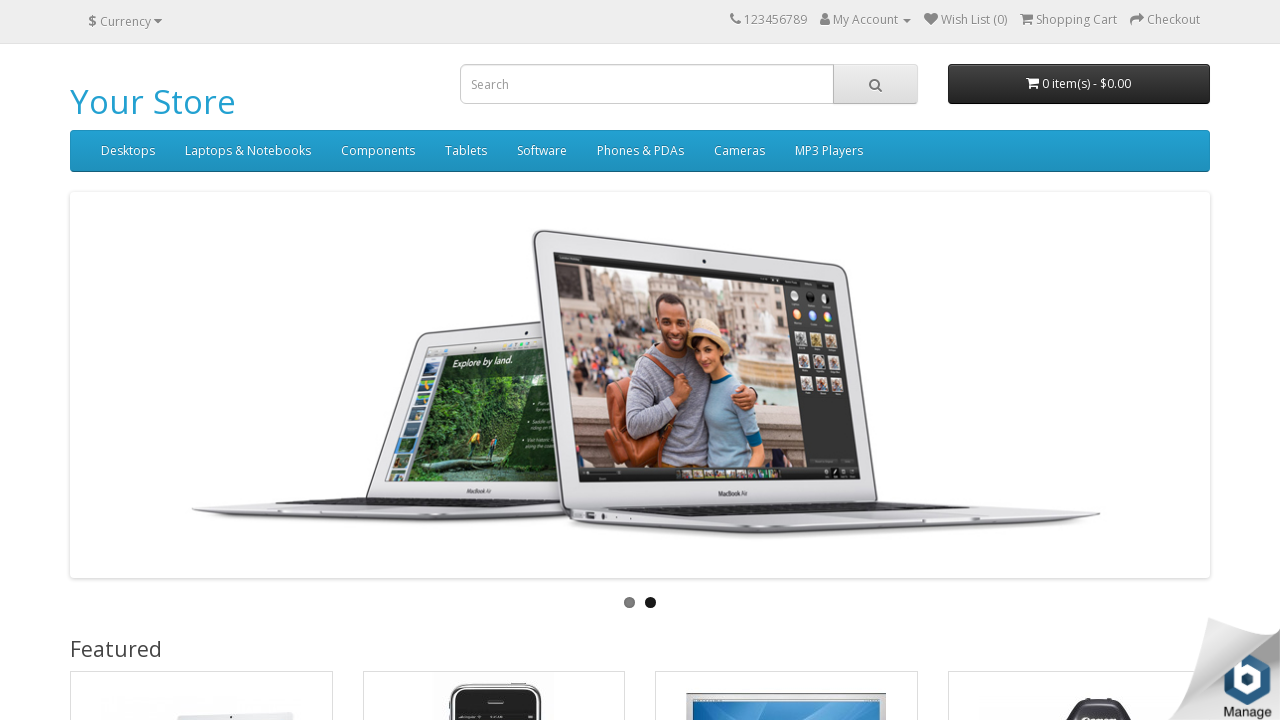

Clicked on currency dropdown button at (125, 21) on button:has-text('Currency')
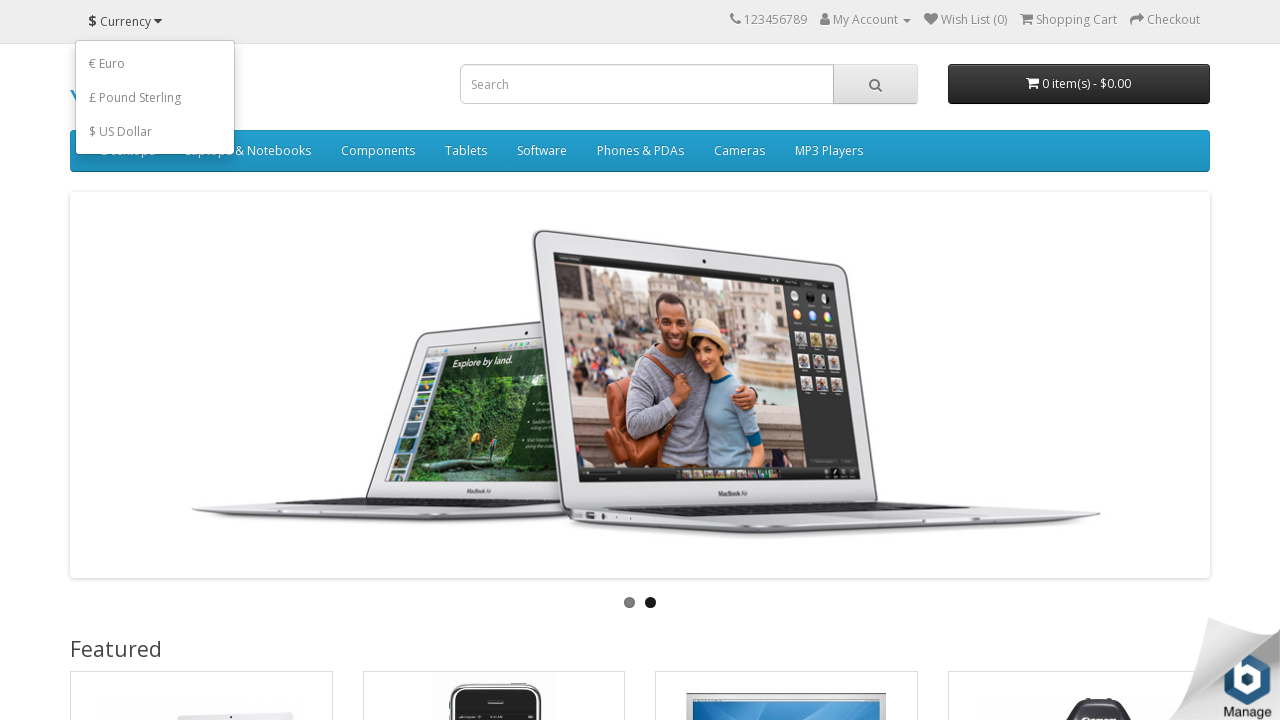

Selected USD currency option at (155, 131) on button[name='USD']
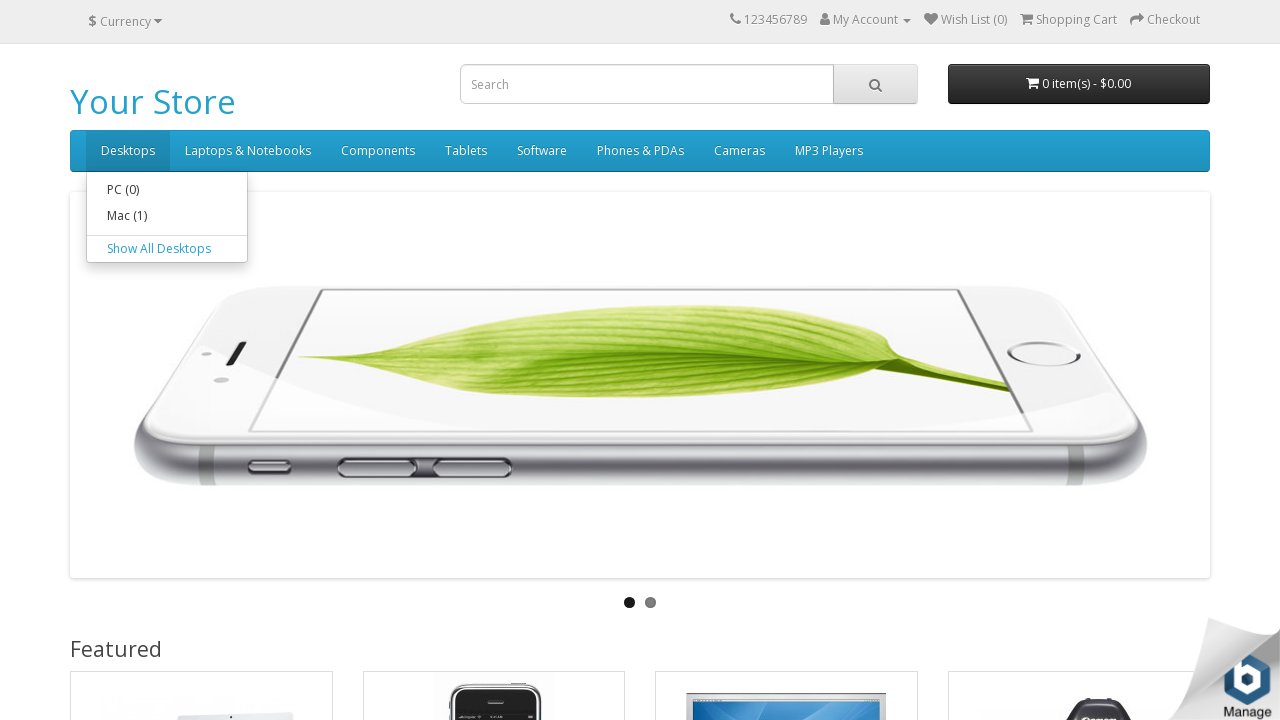

Waited for page to load after currency change
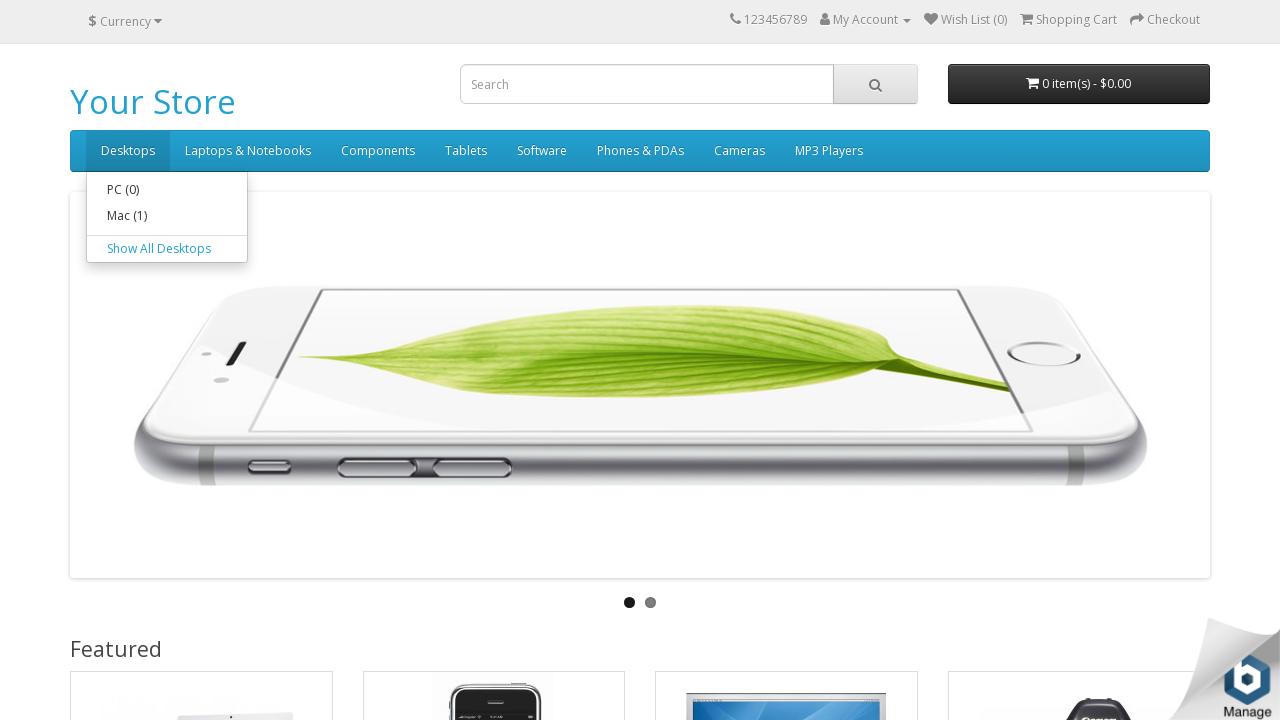

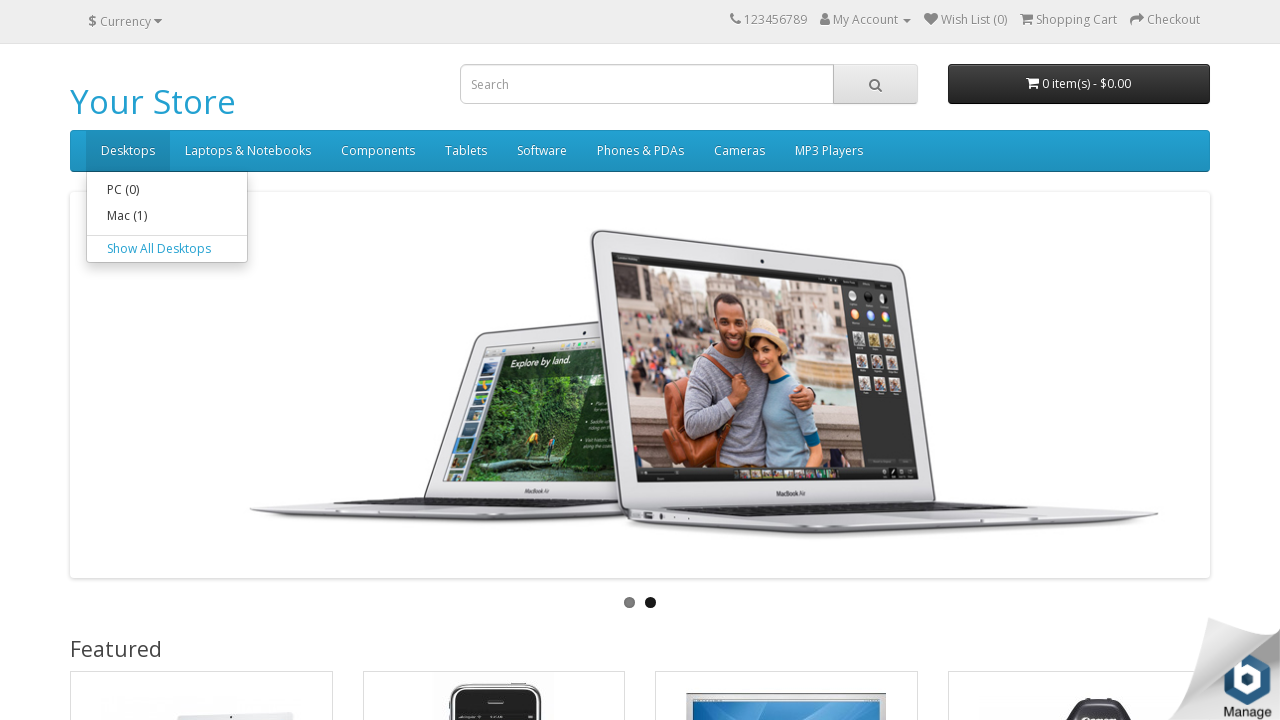